Tests bootstrap dropdown functionality by clicking the dropdown menu and selecting the "JavaScript" option from the list

Starting URL: http://seleniumpractise.blogspot.com/2016/08/bootstrap-dropdown-example-for-selenium.html

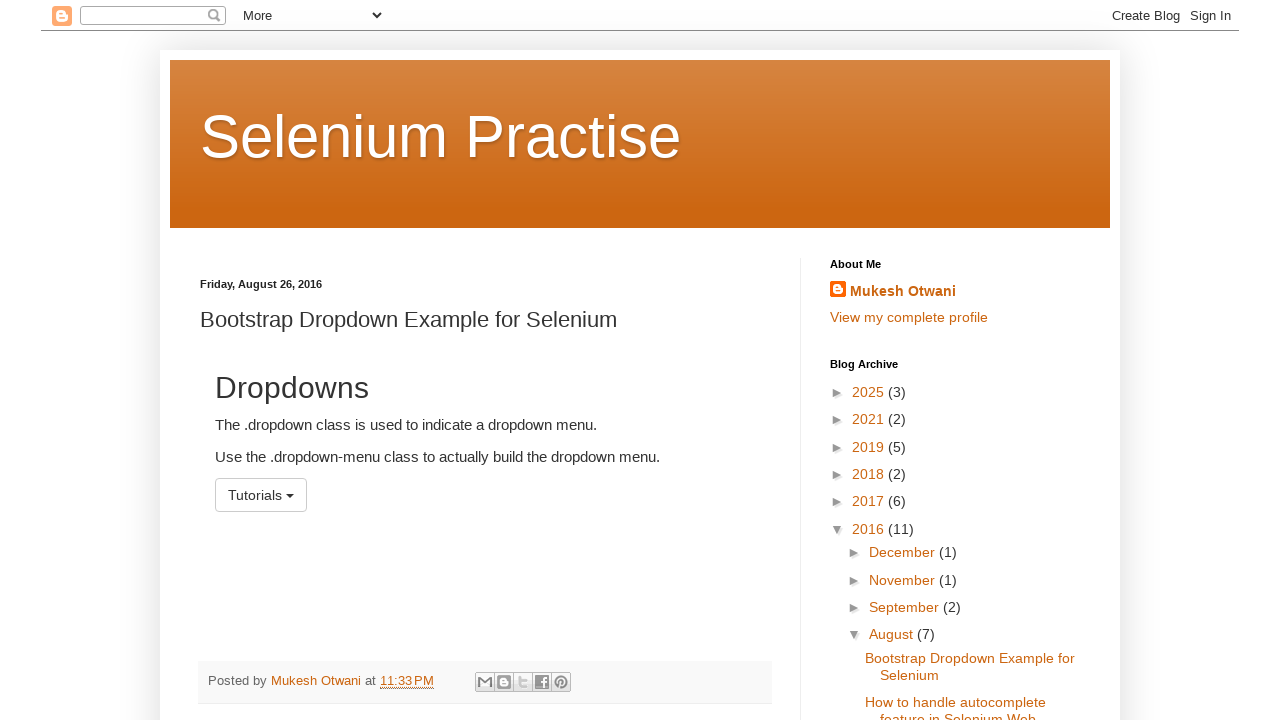

Clicked on the bootstrap dropdown menu button at (261, 495) on #menu1
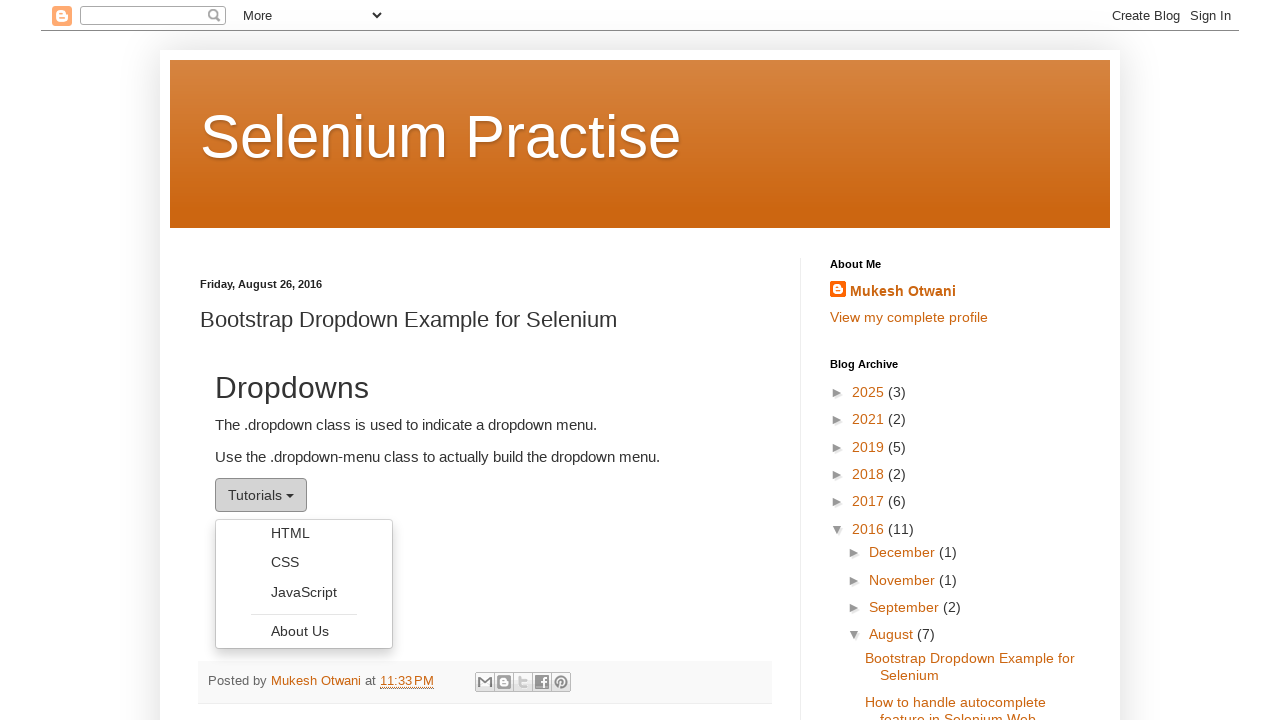

Dropdown menu appeared with options
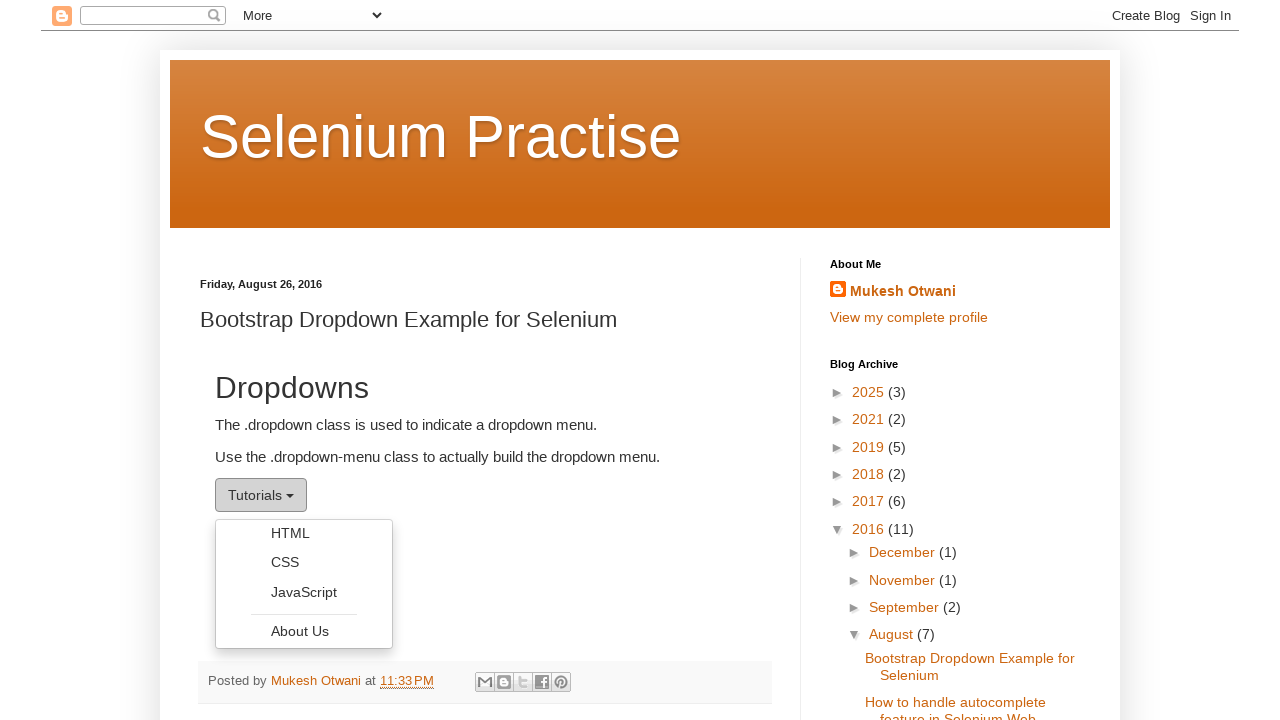

Selected 'JavaScript' option from the dropdown menu at (304, 592) on ul.dropdown-menu li a:has-text('JavaScript')
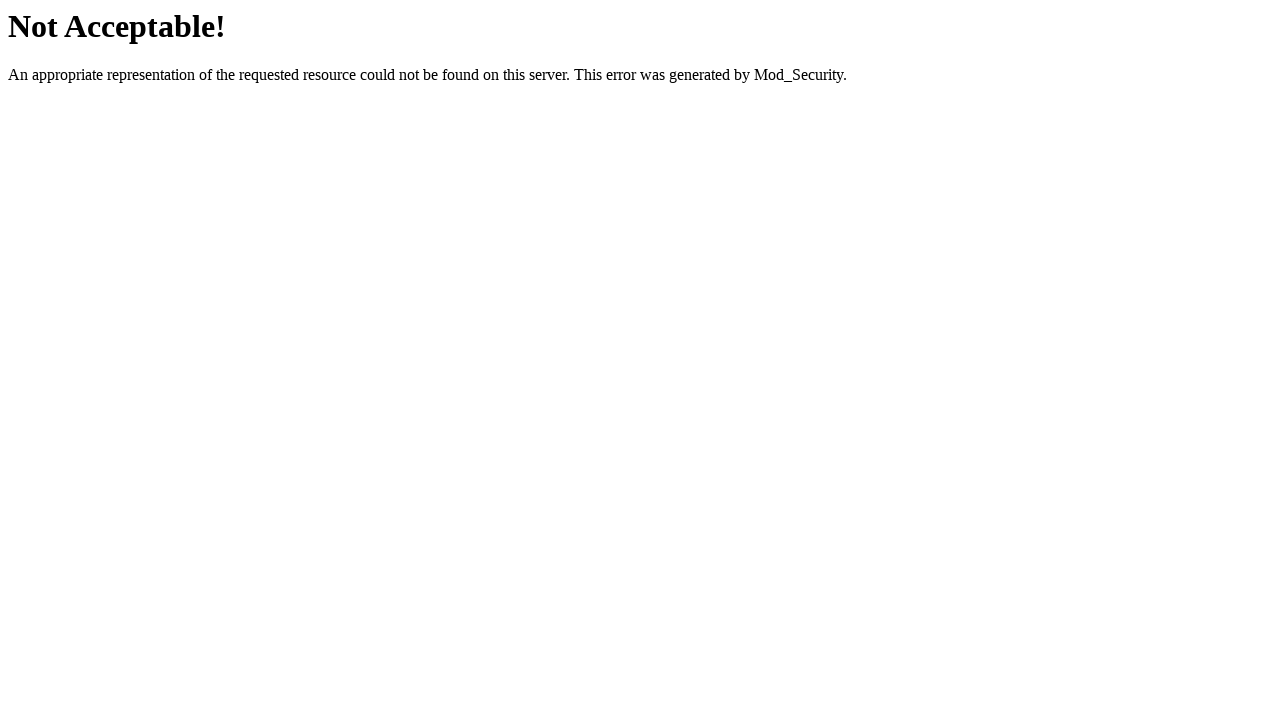

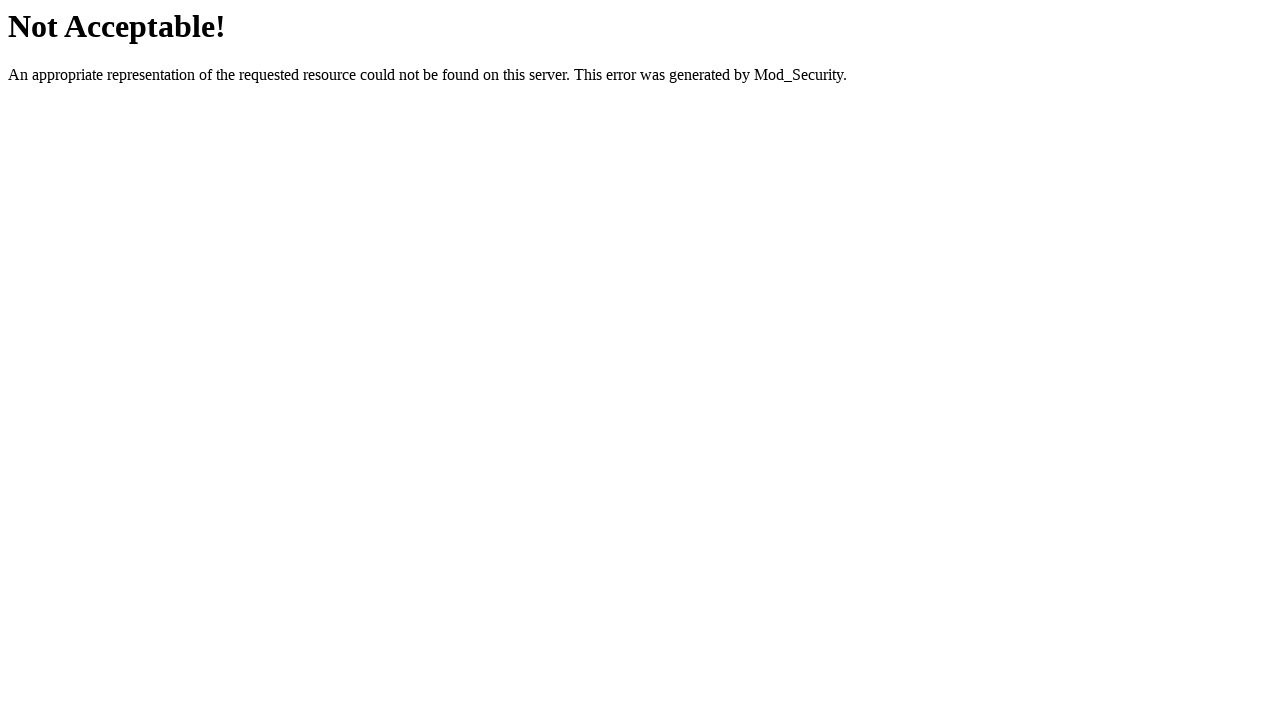